Tests search functionality on an automation bookstore website by entering text into the search bar

Starting URL: https://automationbookstore.dev/

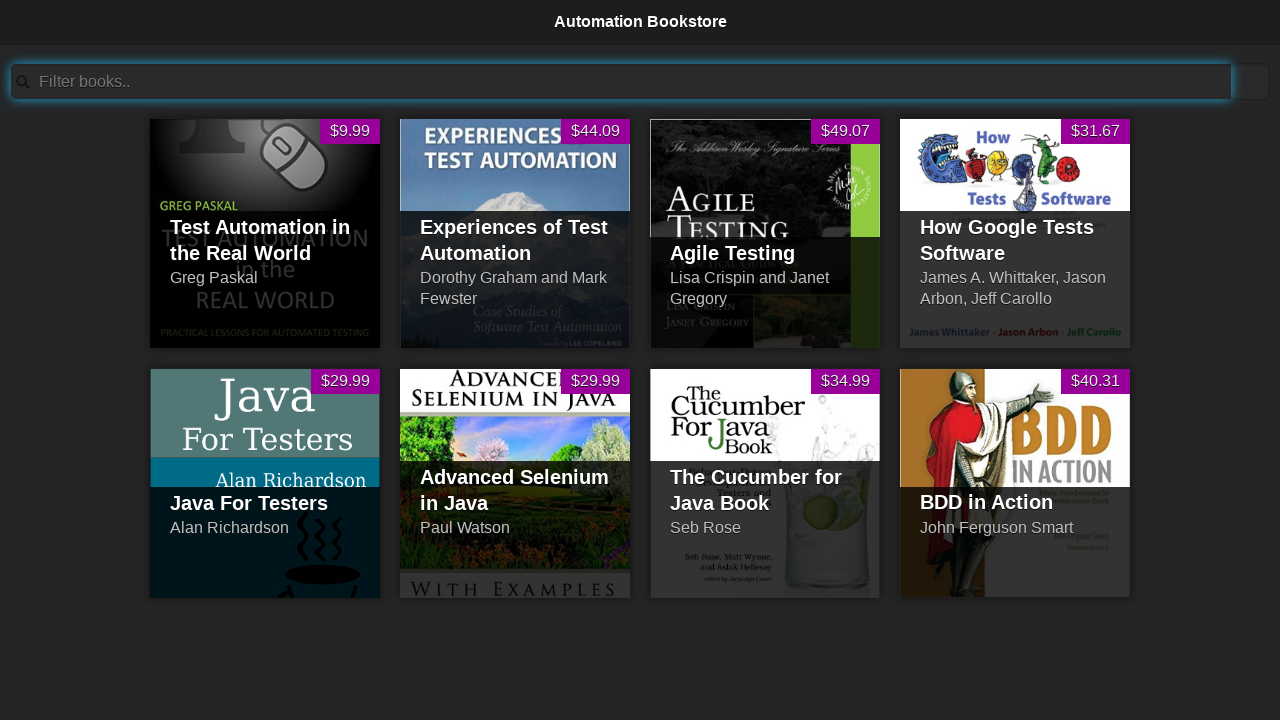

Filled search bar with 'abc' on #searchBar
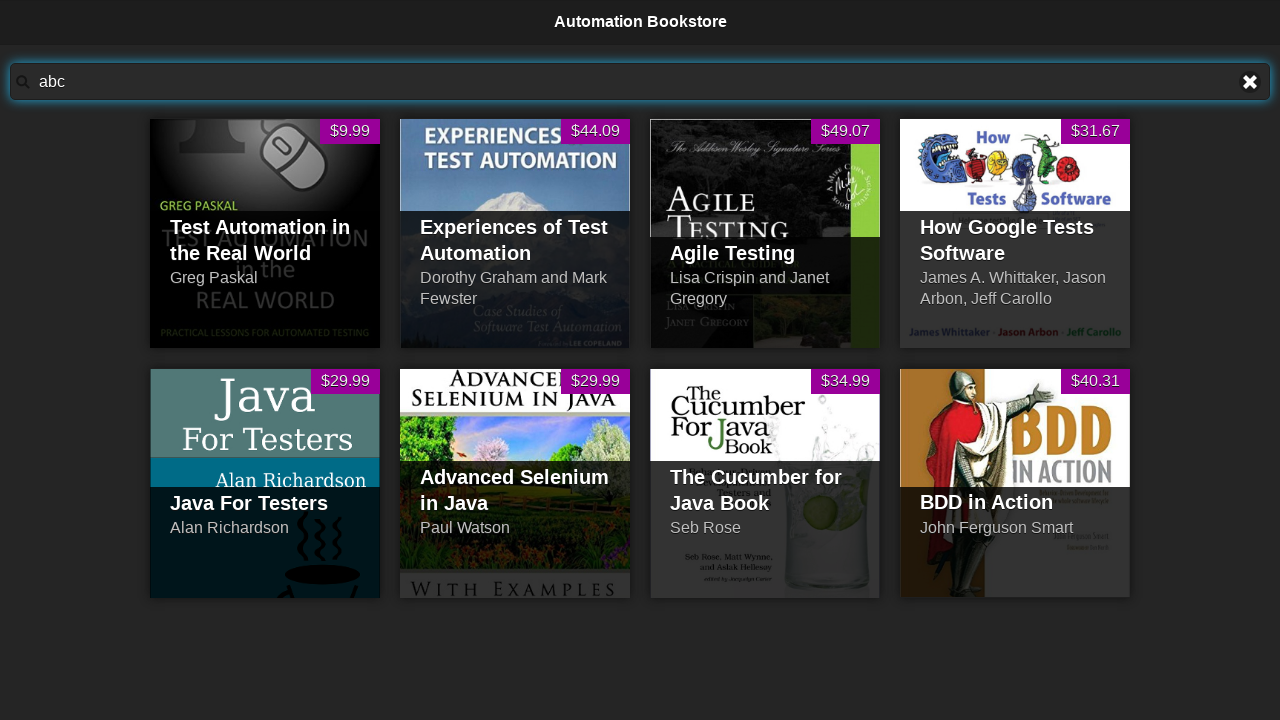

Waited 5 seconds for search to process
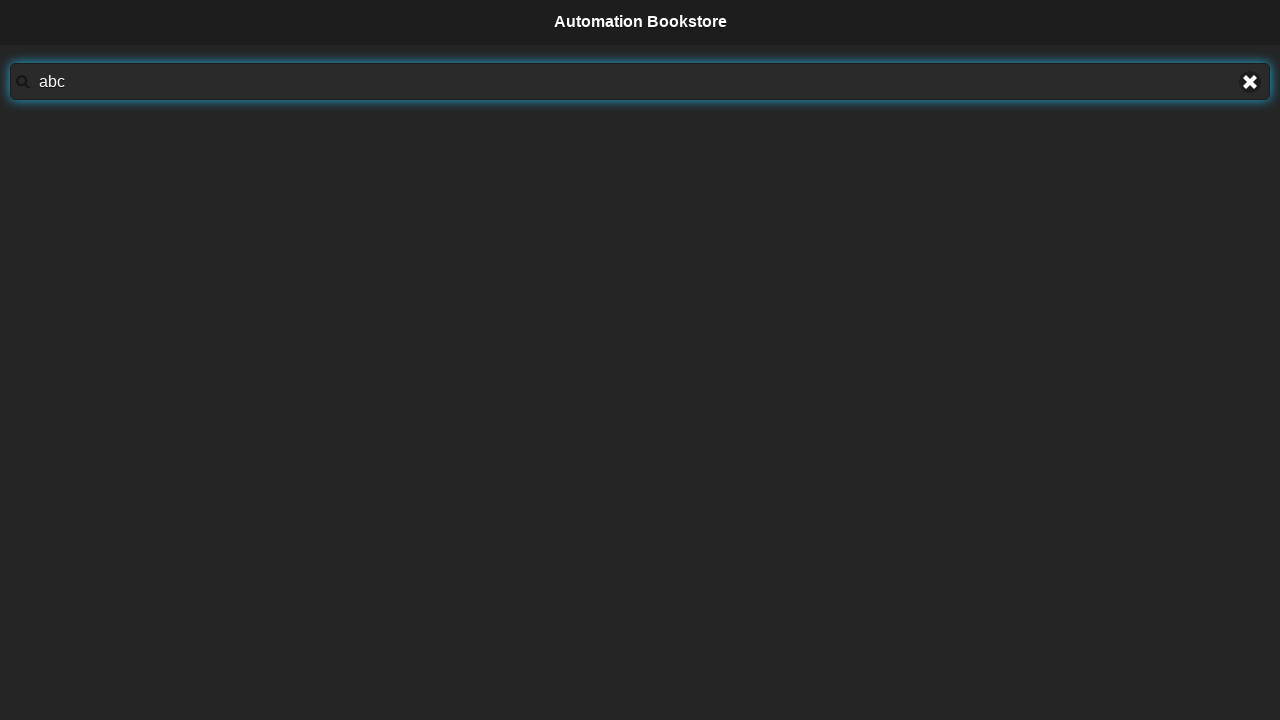

Verified search input element is visible, confirming search is active
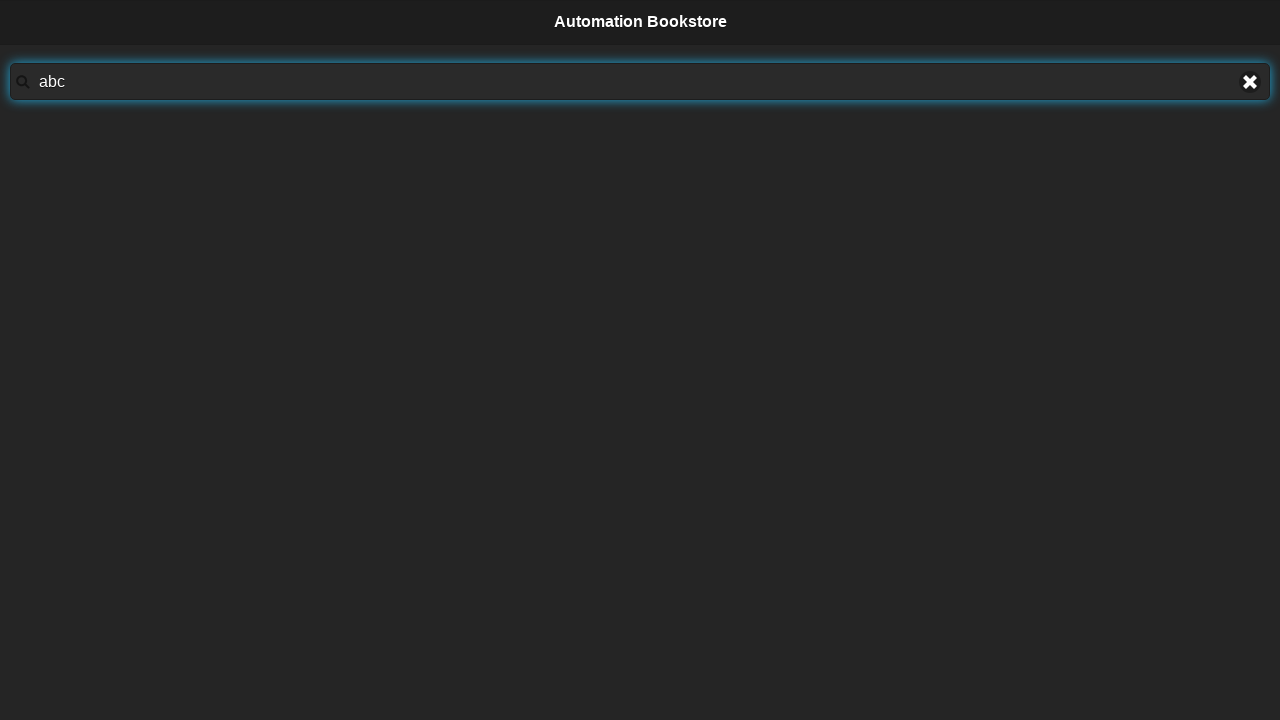

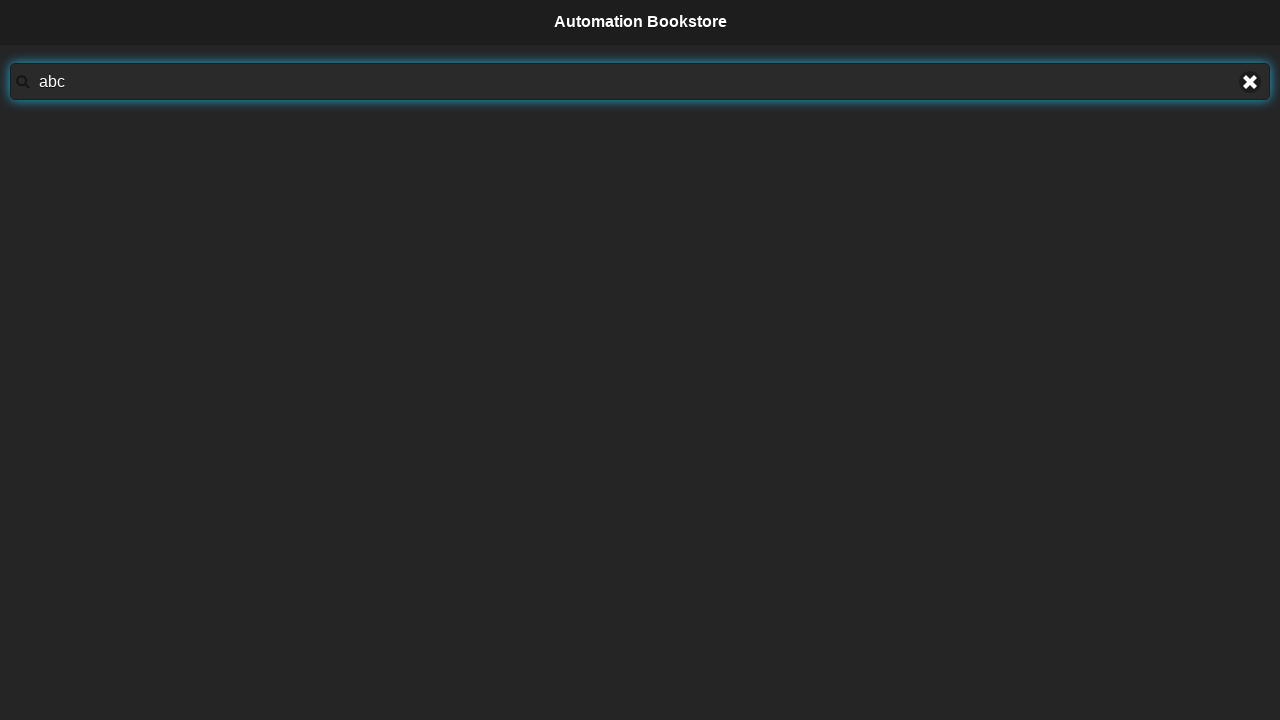